Tests handling a JavaScript prompt alert by entering text, accepting it, and verifying the entered text appears in results

Starting URL: http://the-internet.herokuapp.com/javascript_alerts

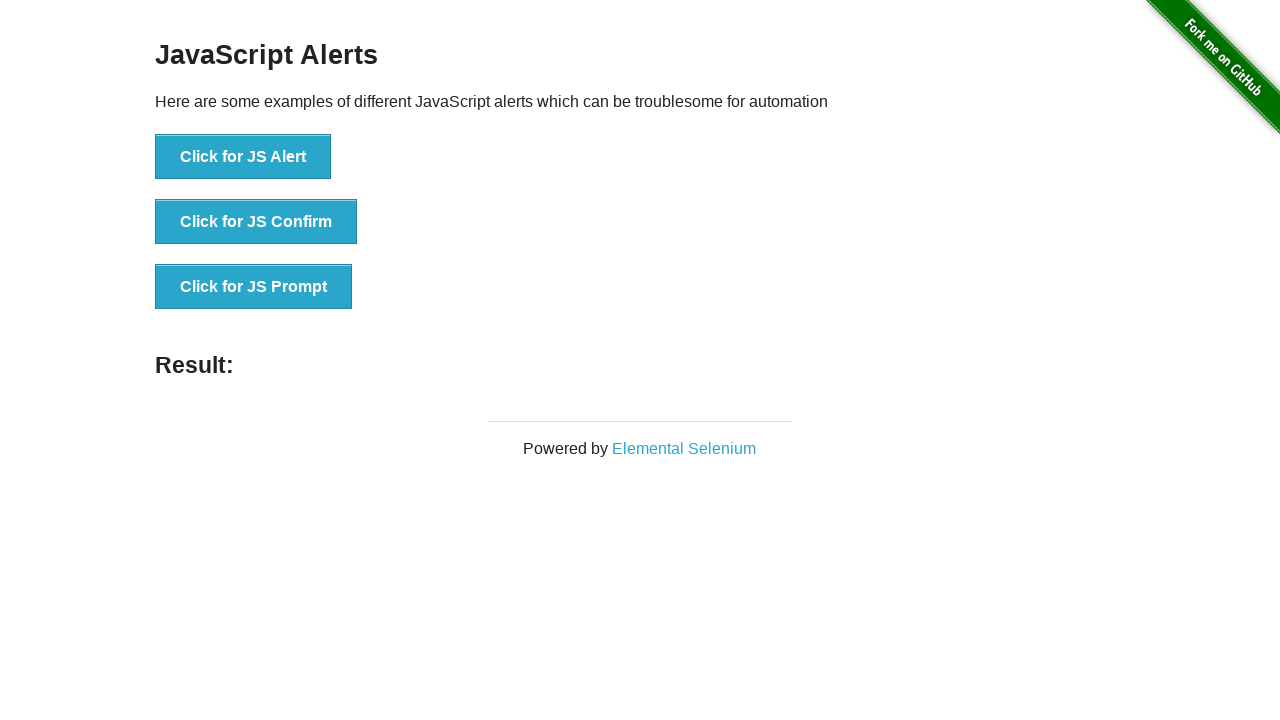

Set up dialog handler to accept prompt with 'Sample Text'
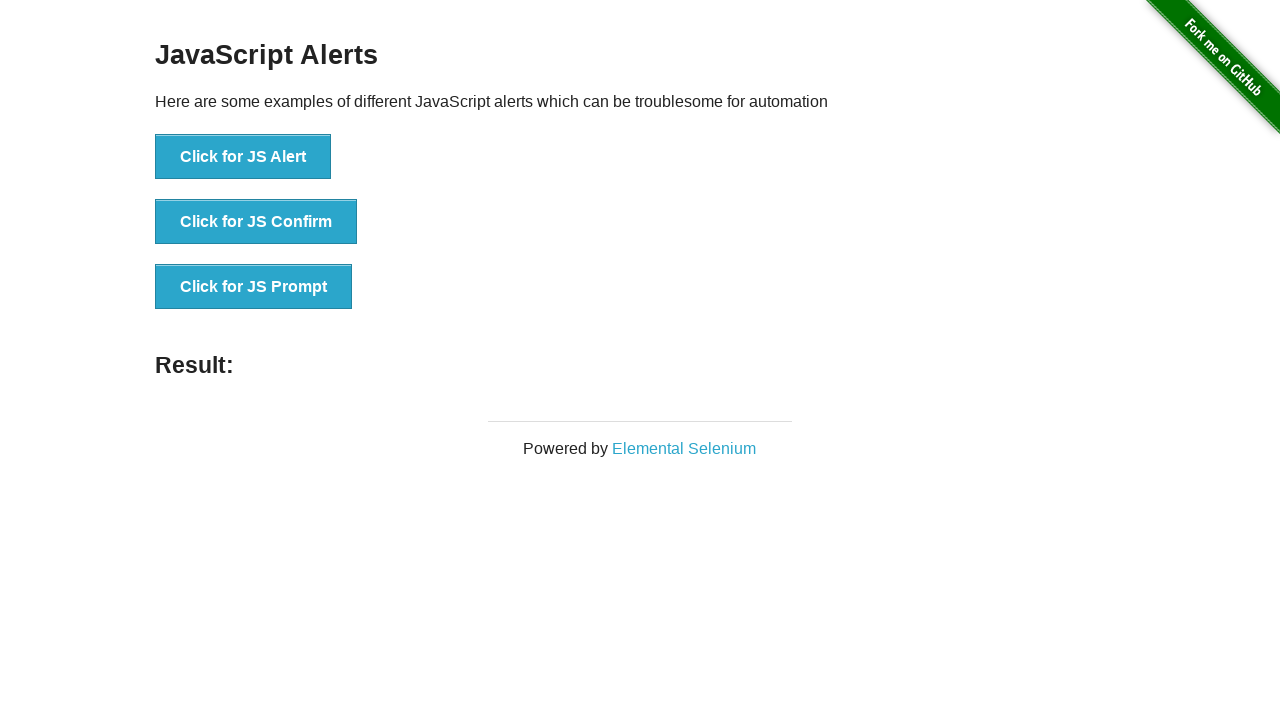

Clicked 'Click for JS Prompt' button to trigger JavaScript prompt alert at (254, 287) on xpath=//button[text()='Click for JS Prompt']
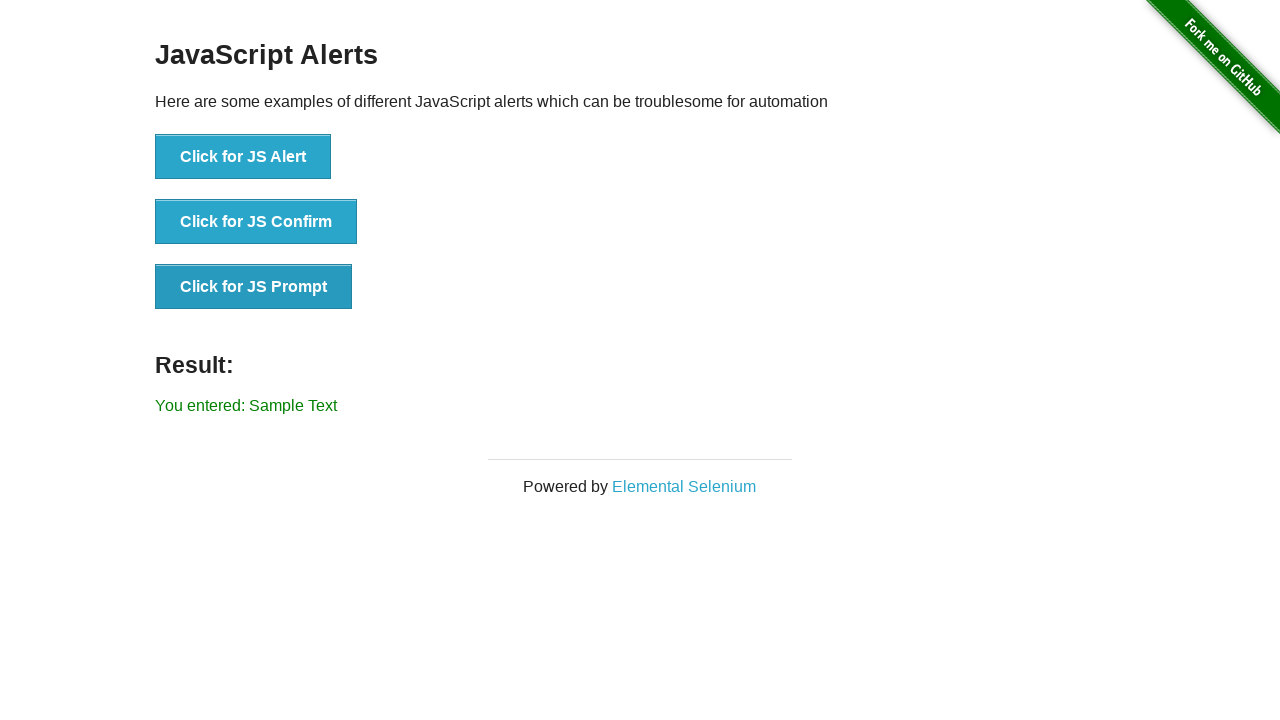

Result element appeared after prompt was handled
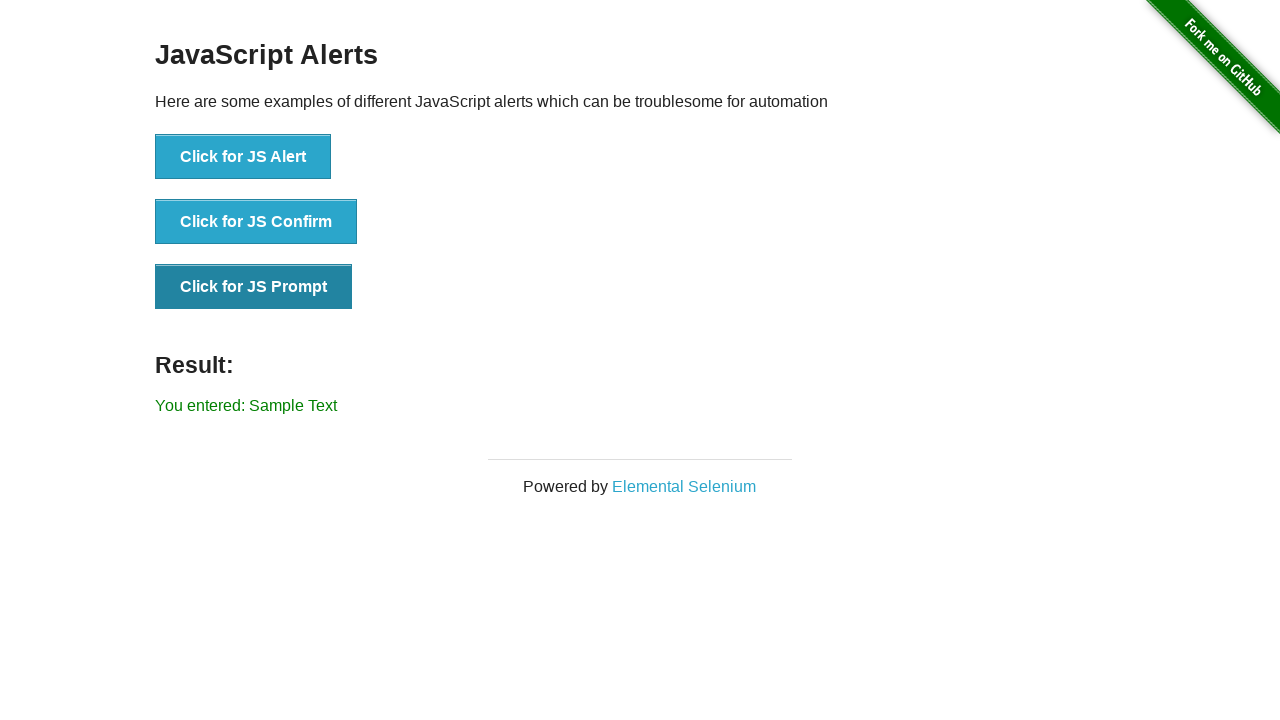

Verified that result text shows 'You entered: Sample Text'
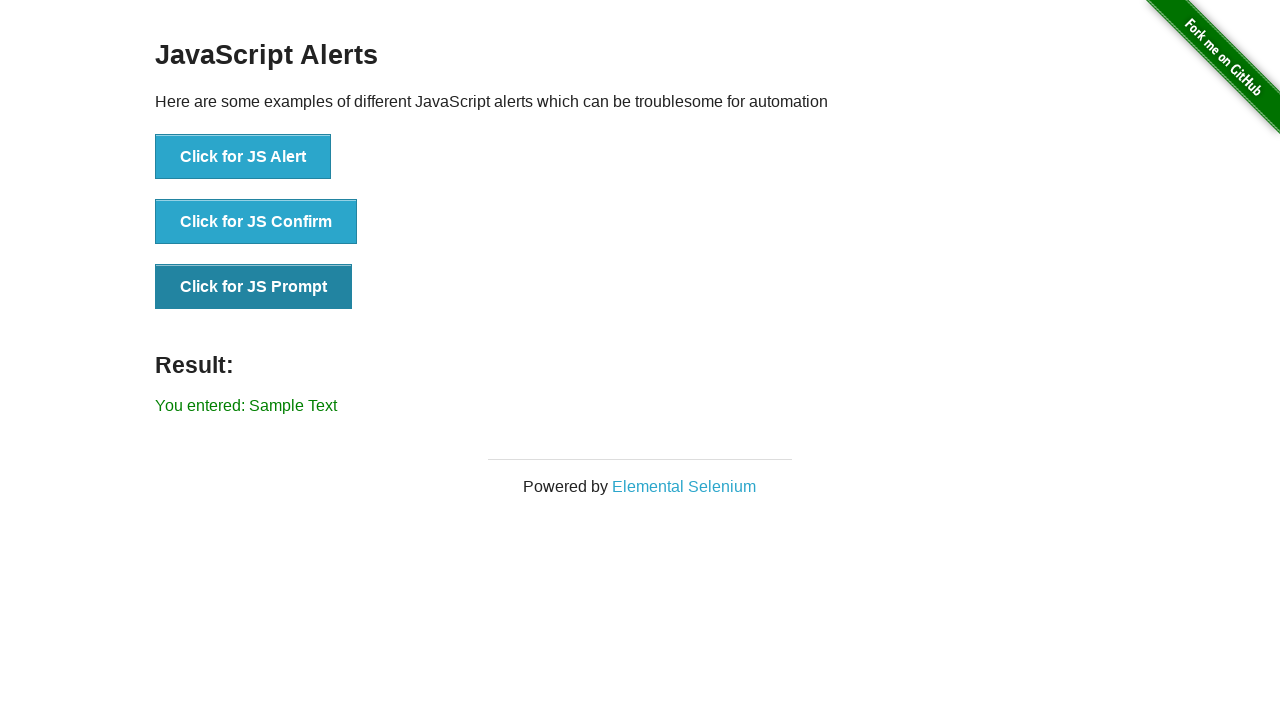

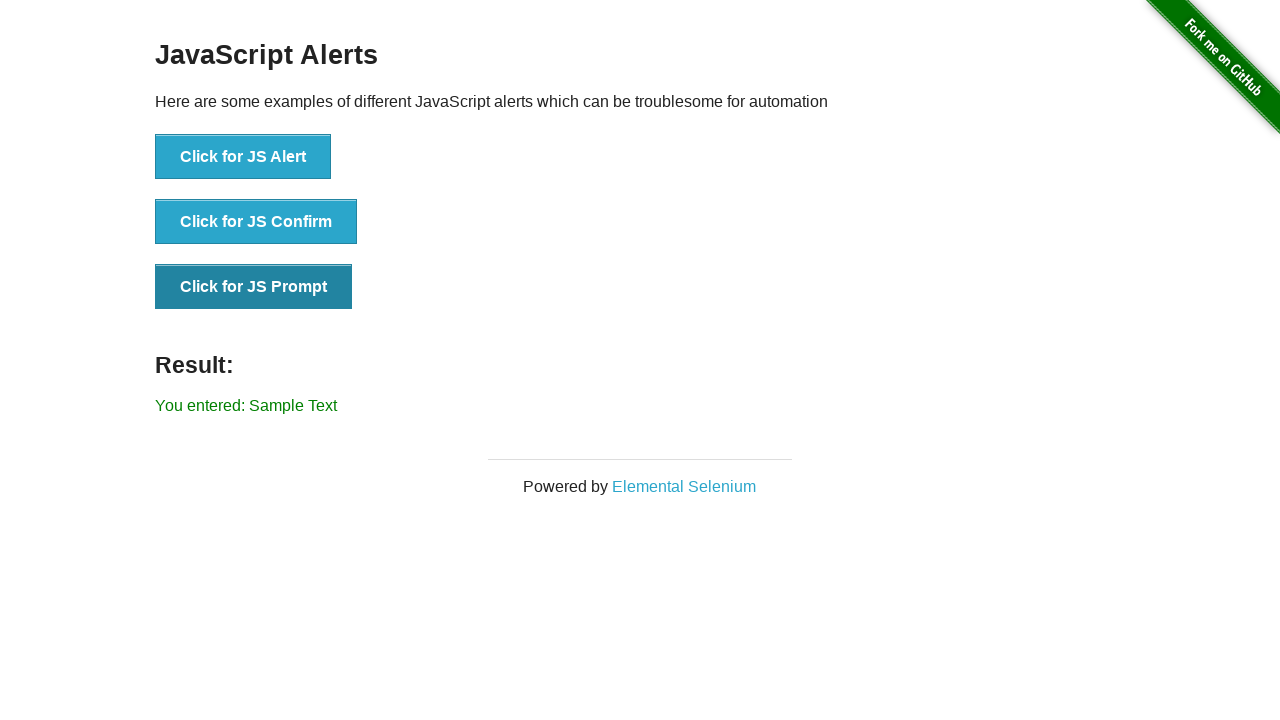